Tests a slow calculator web application by setting a delay value, performing a calculation (7 + 8), and verifying the result displays 15

Starting URL: https://bonigarcia.dev/selenium-webdriver-java/slow-calculator.html

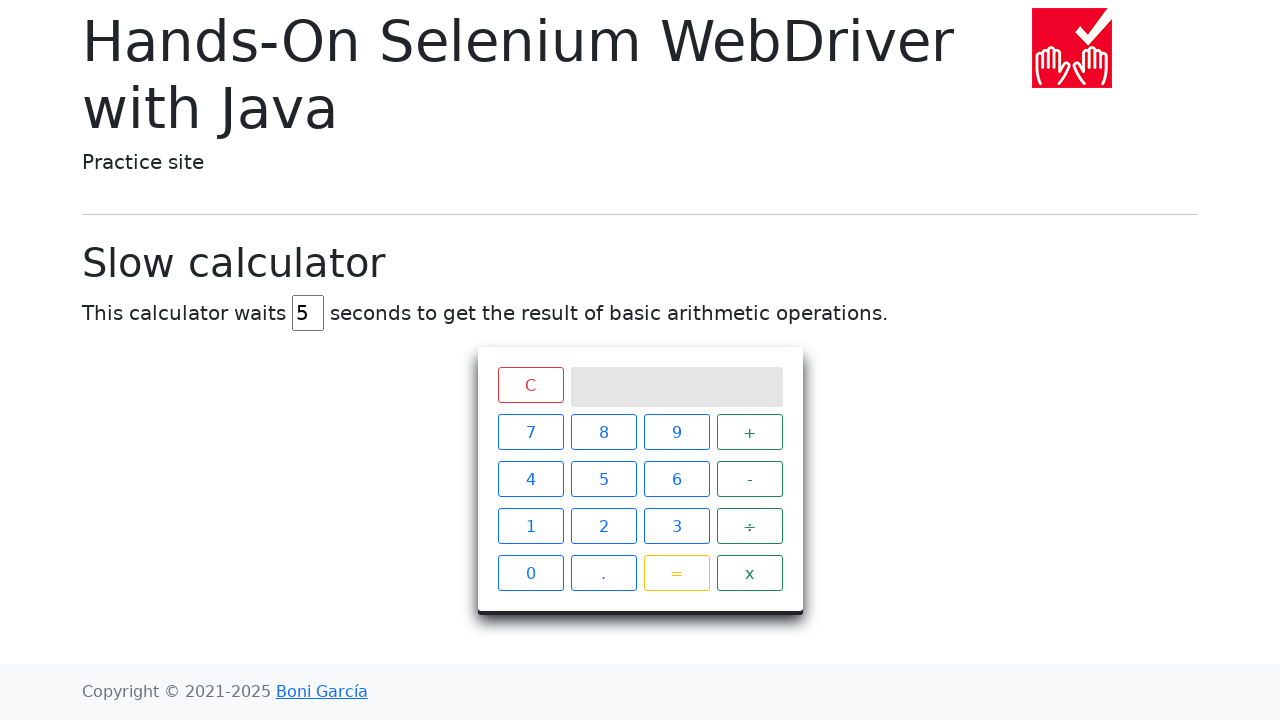

Navigated to slow calculator application
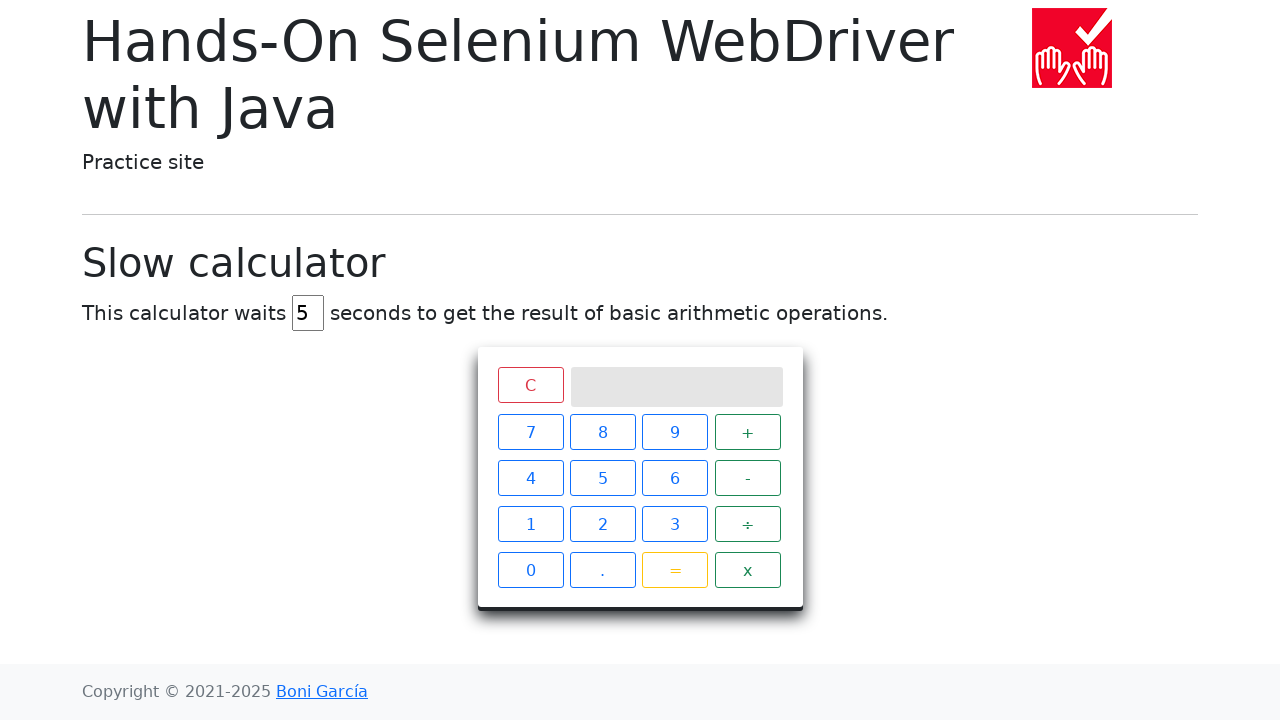

Cleared delay input field on #delay
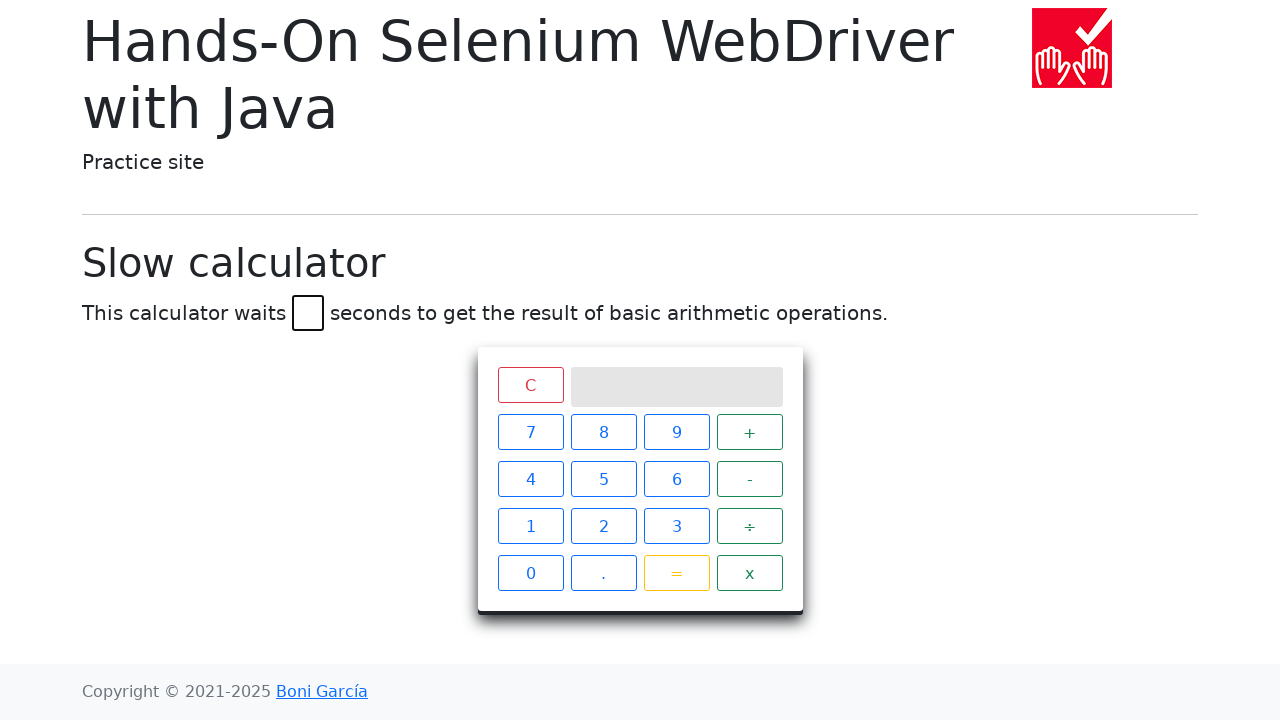

Set delay value to 5 seconds on #delay
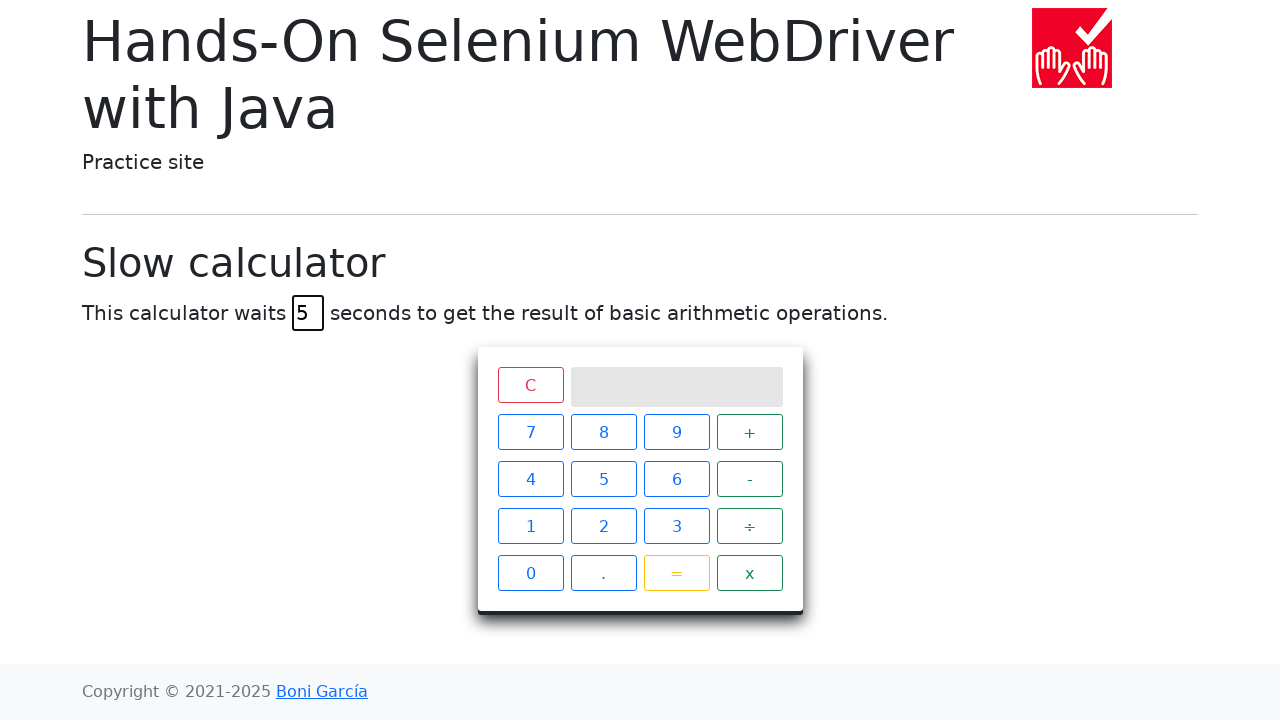

Clicked number 7 at (530, 432) on xpath=//span[text()='7']
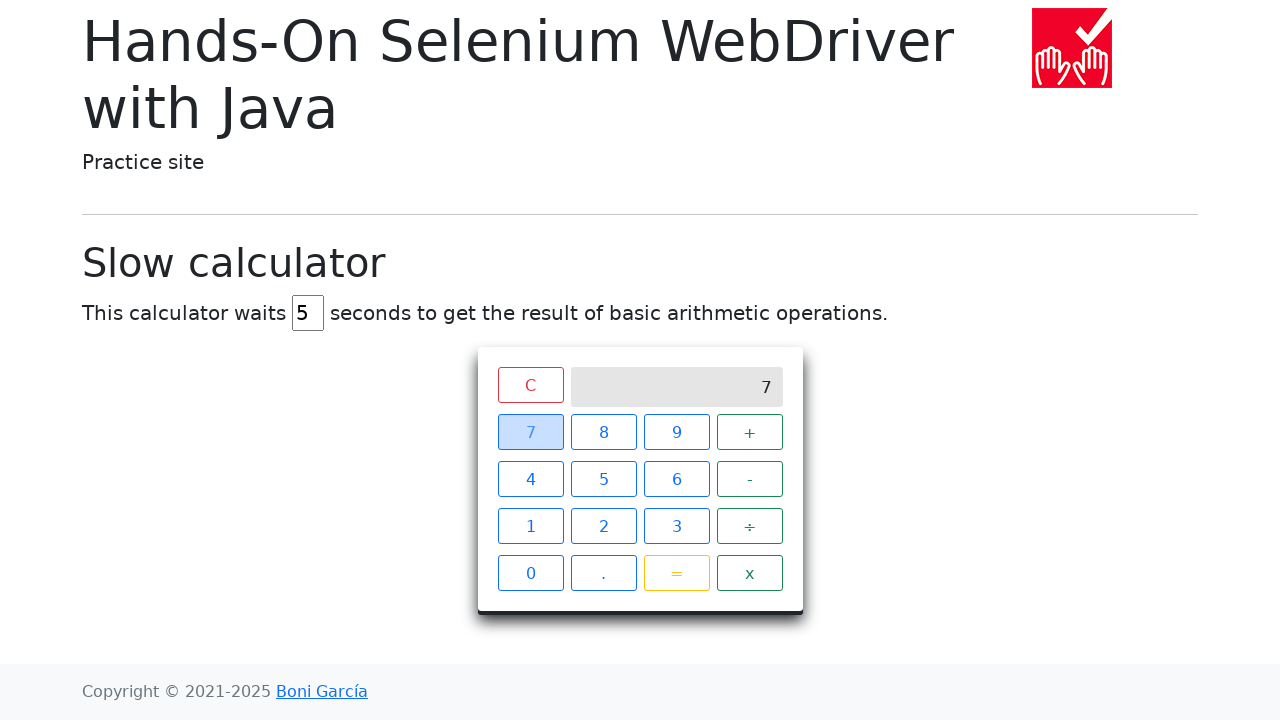

Clicked plus operator at (750, 432) on xpath=//span[text()='+']
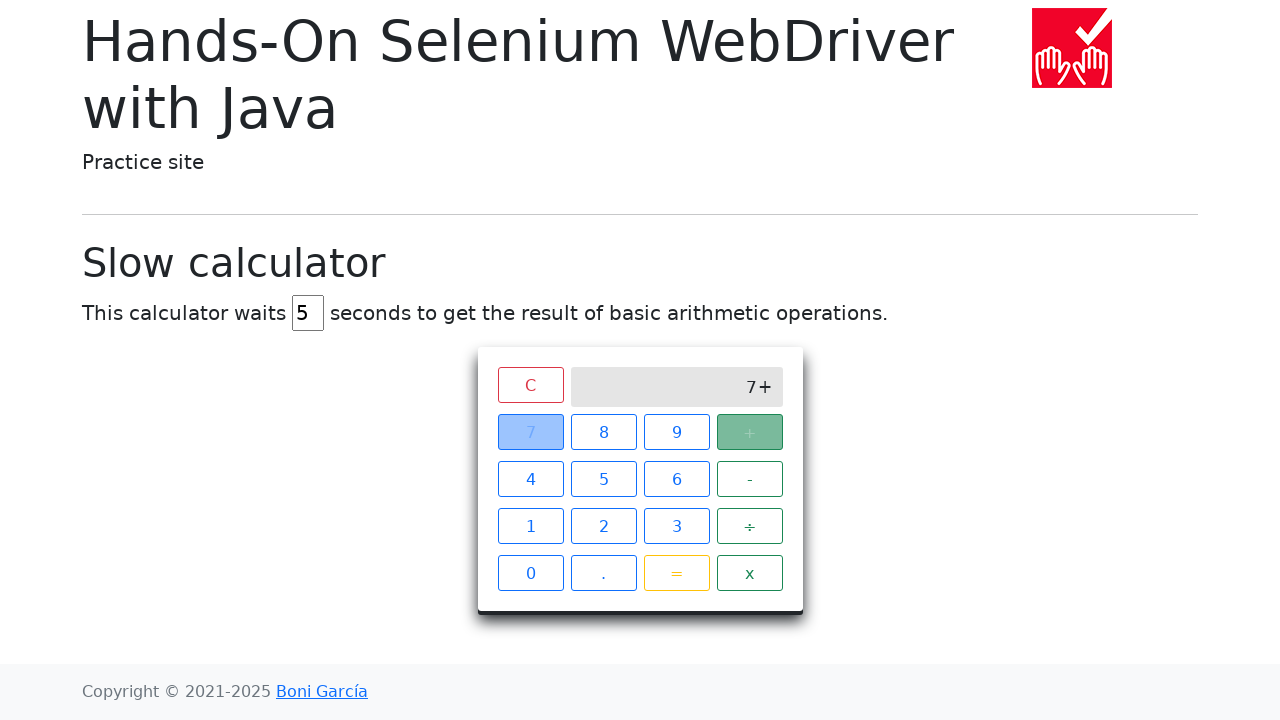

Clicked number 8 at (604, 432) on xpath=//span[text()='8']
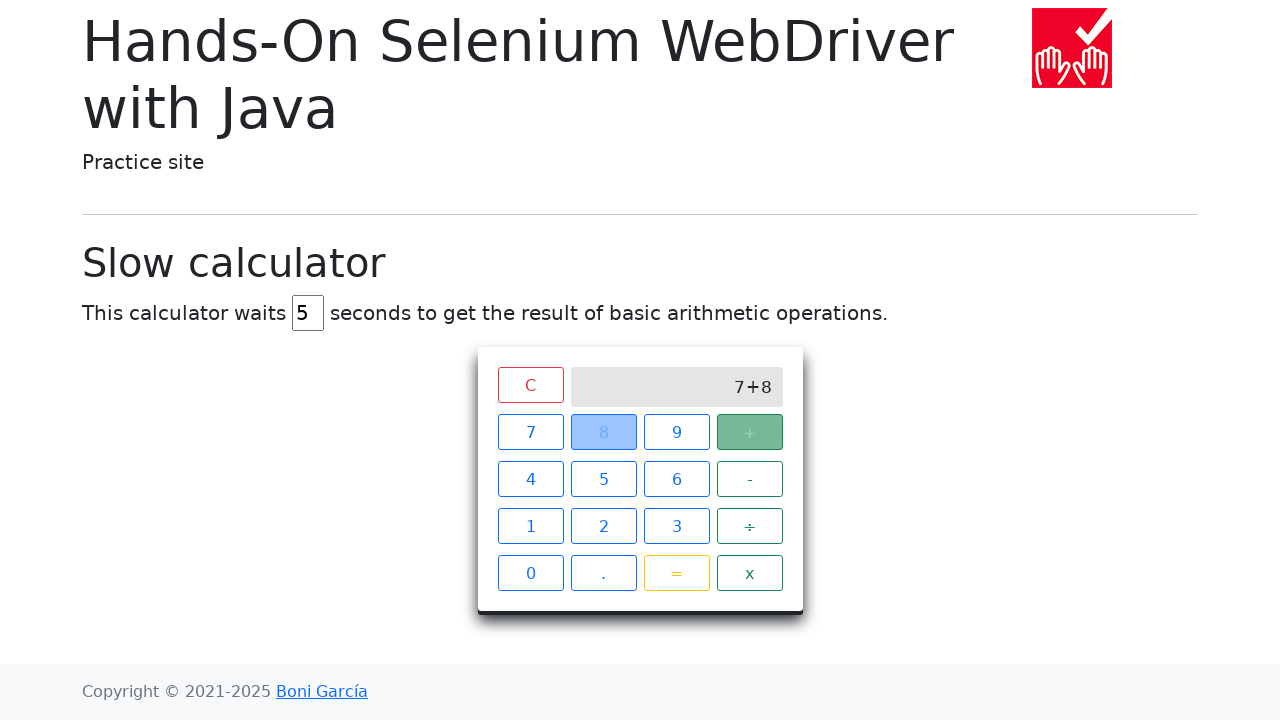

Clicked equals button to calculate result at (676, 573) on xpath=//span[text()='=']
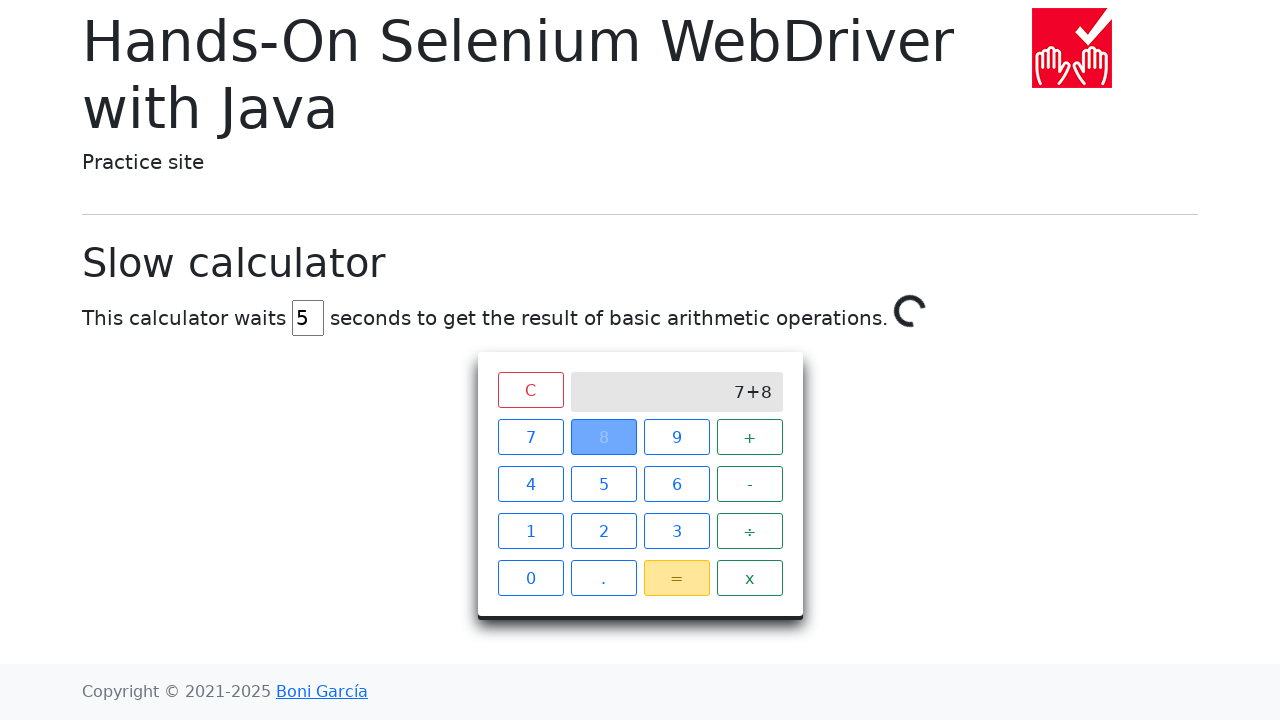

Result 15 appeared on calculator screen
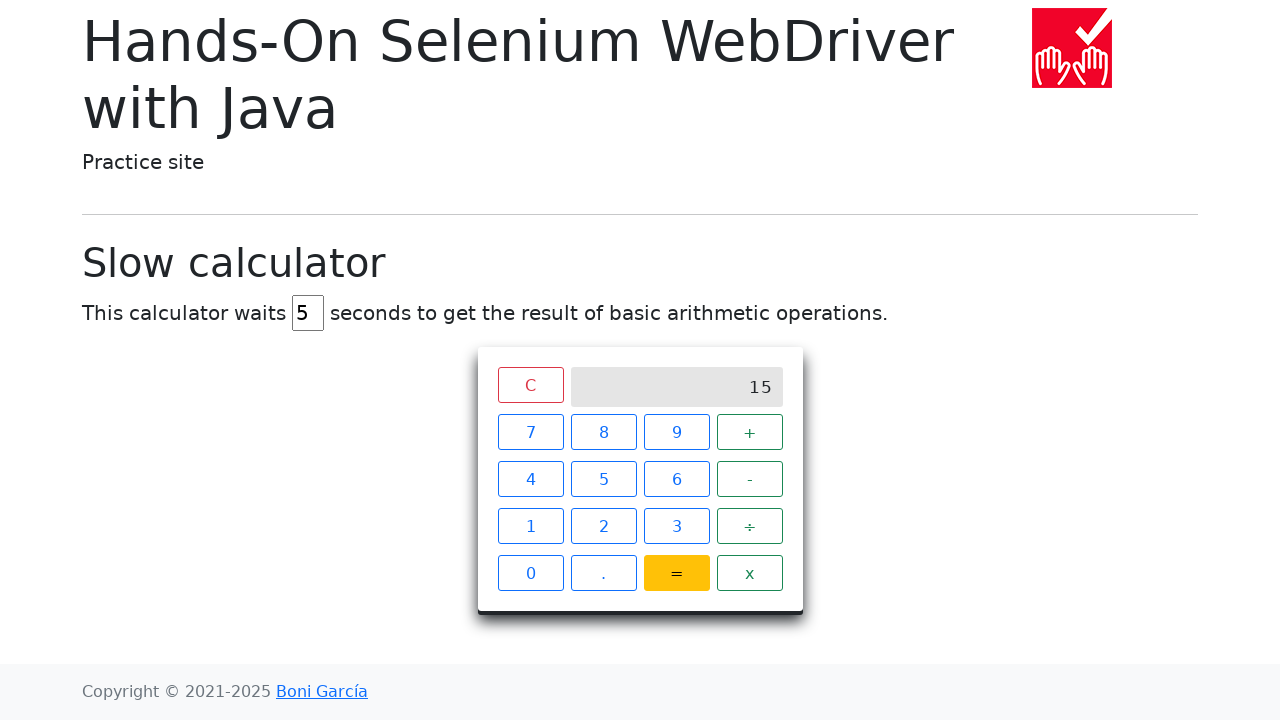

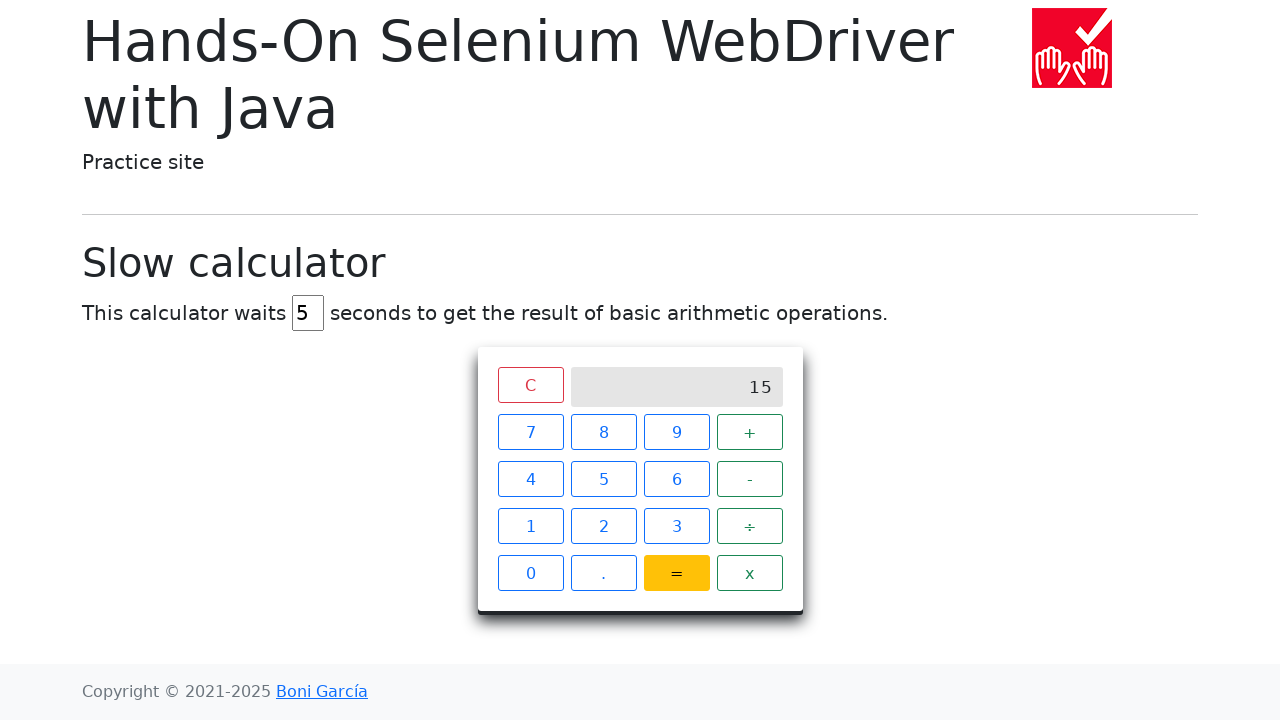